Tests registration form with leading blank spaces followed by lowercase characters

Starting URL: https://buggy.justtestit.org/register

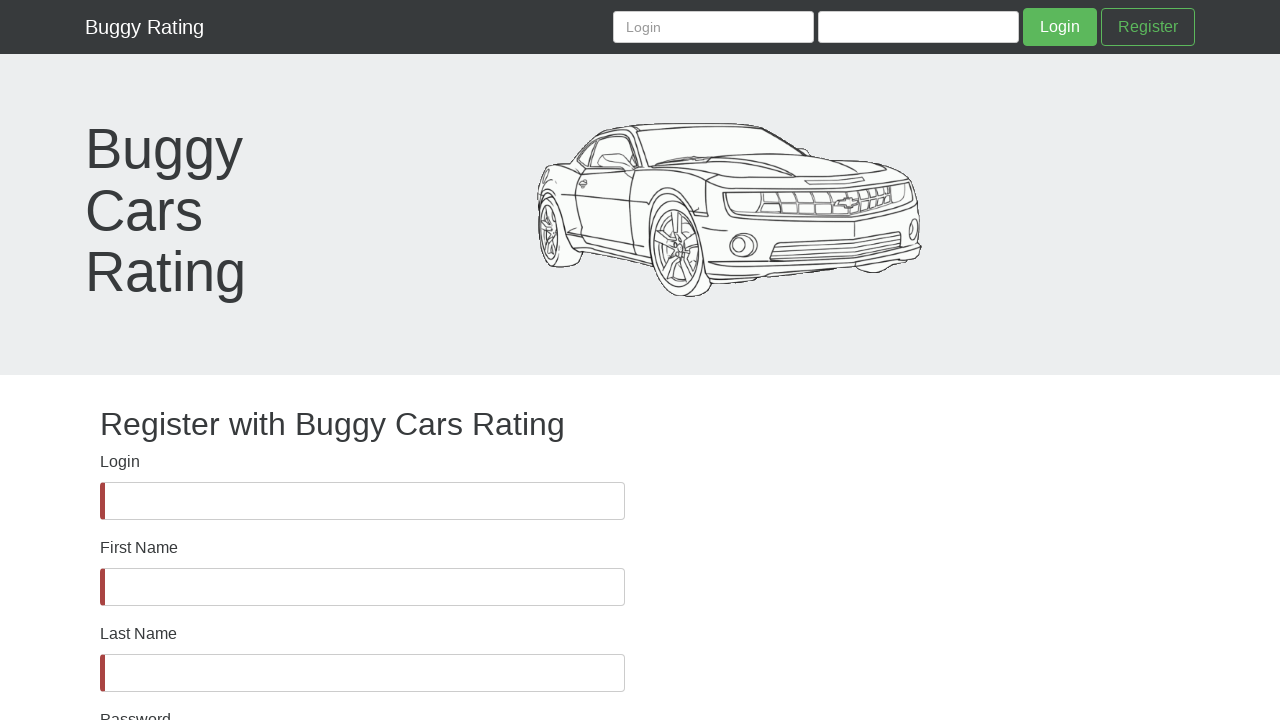

Verified username field is visible
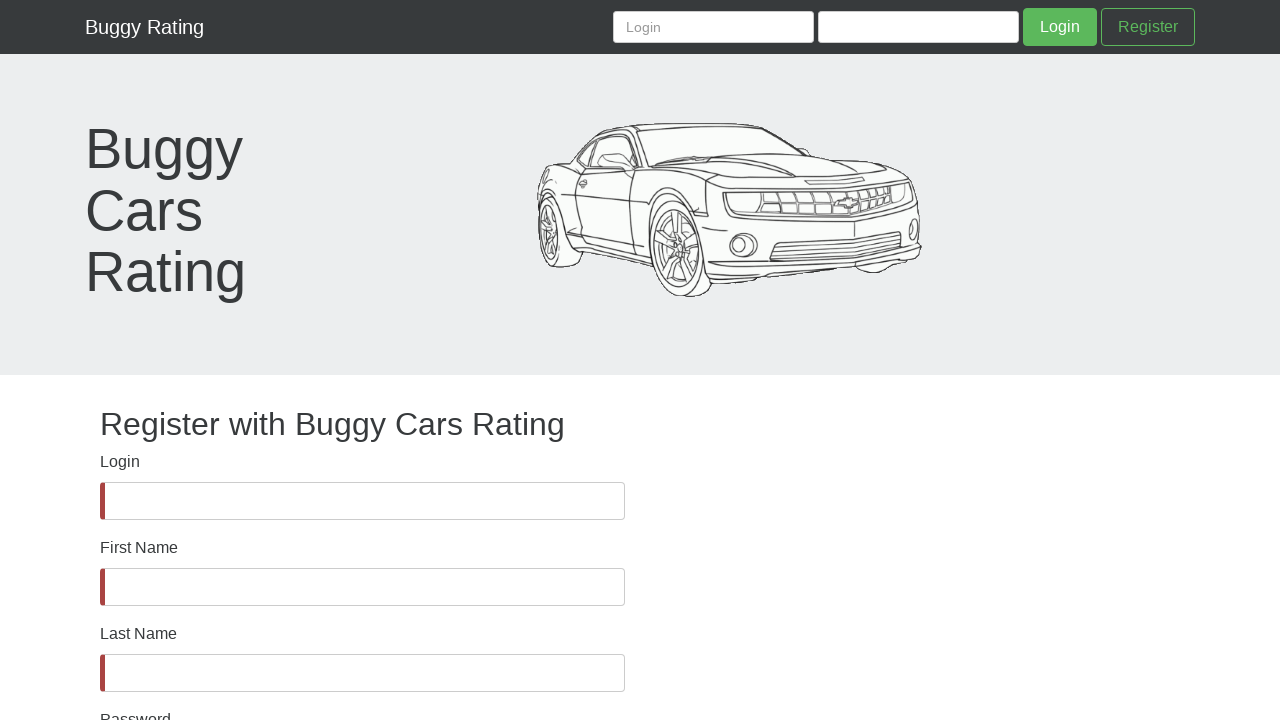

Filled username field with leading blank spaces followed by lowercase characters (length > 10) on #username
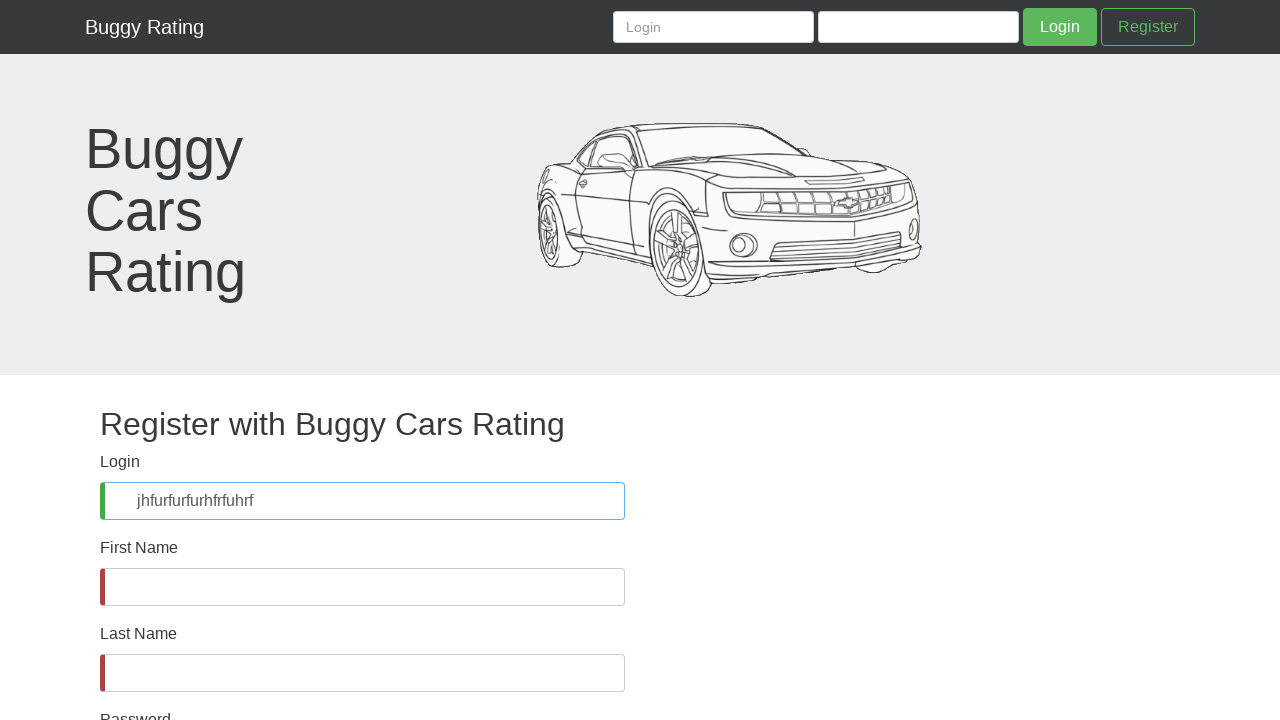

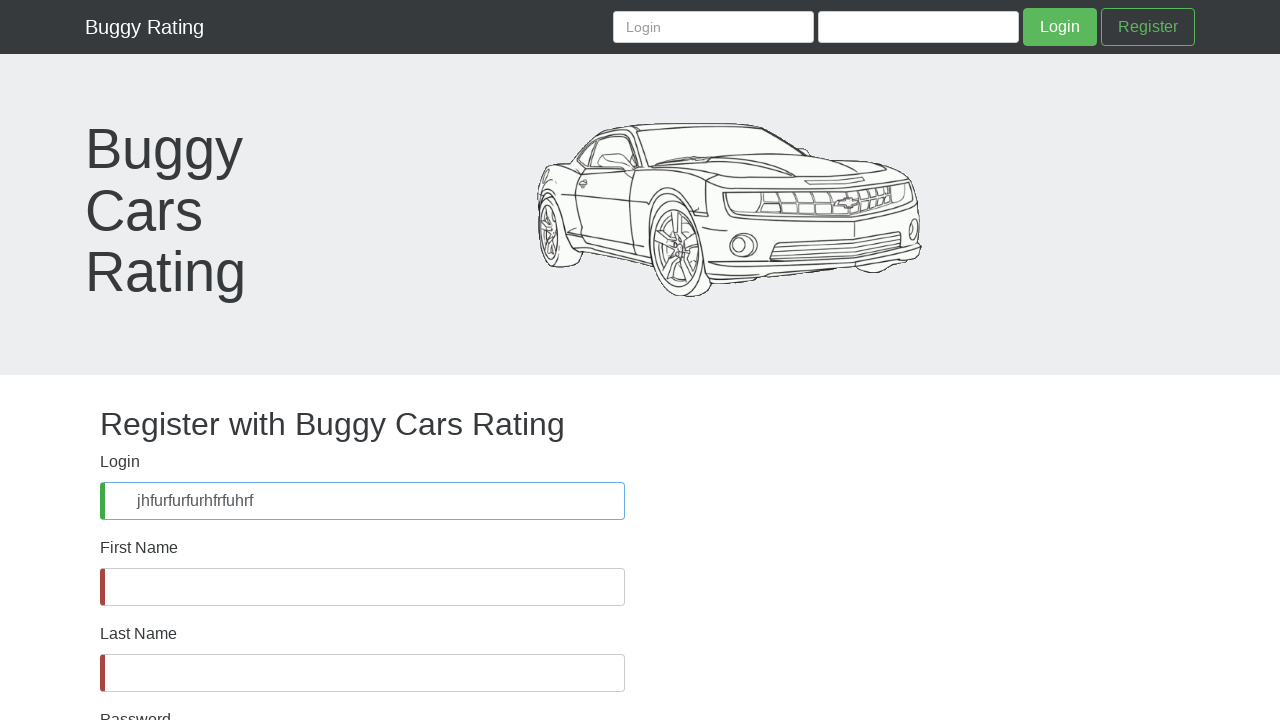